Navigates to a registration page, maximizes the window, and verifies the page loads by checking for the page title.

Starting URL: https://www.login.hiox.com/register?referrer=easycalculation.com

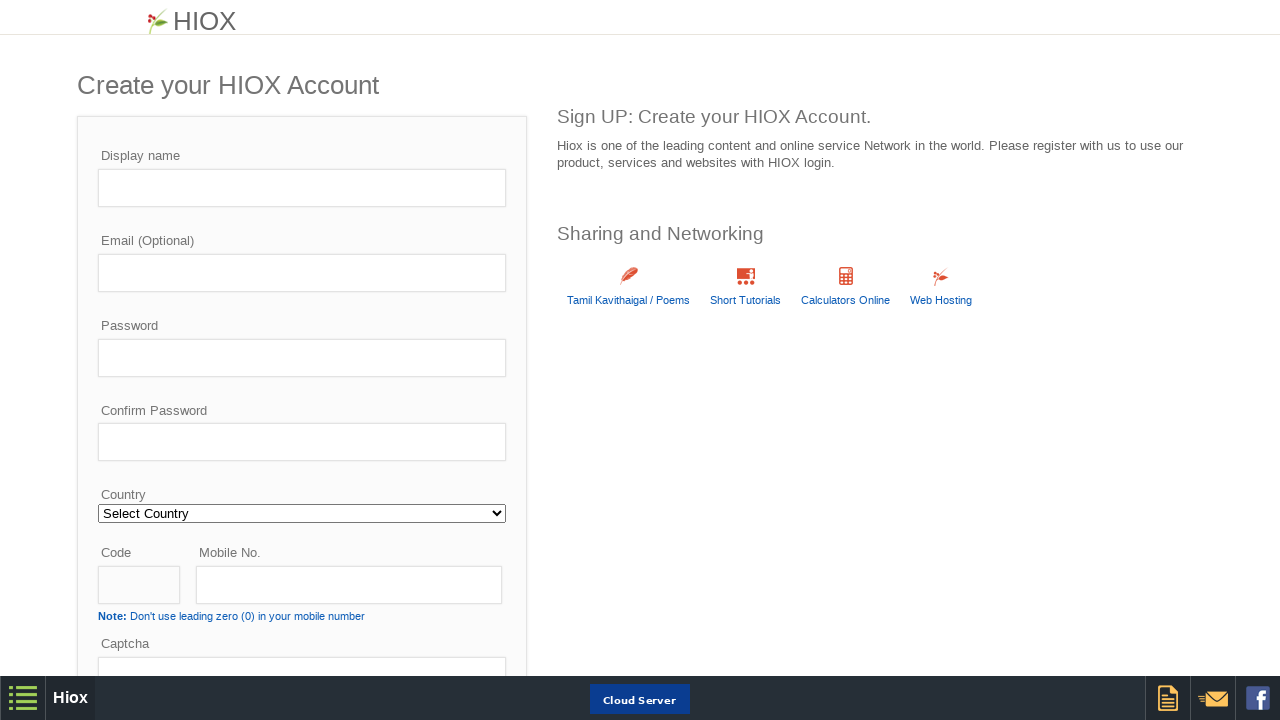

Set viewport size to 1920x1080 to maximize window
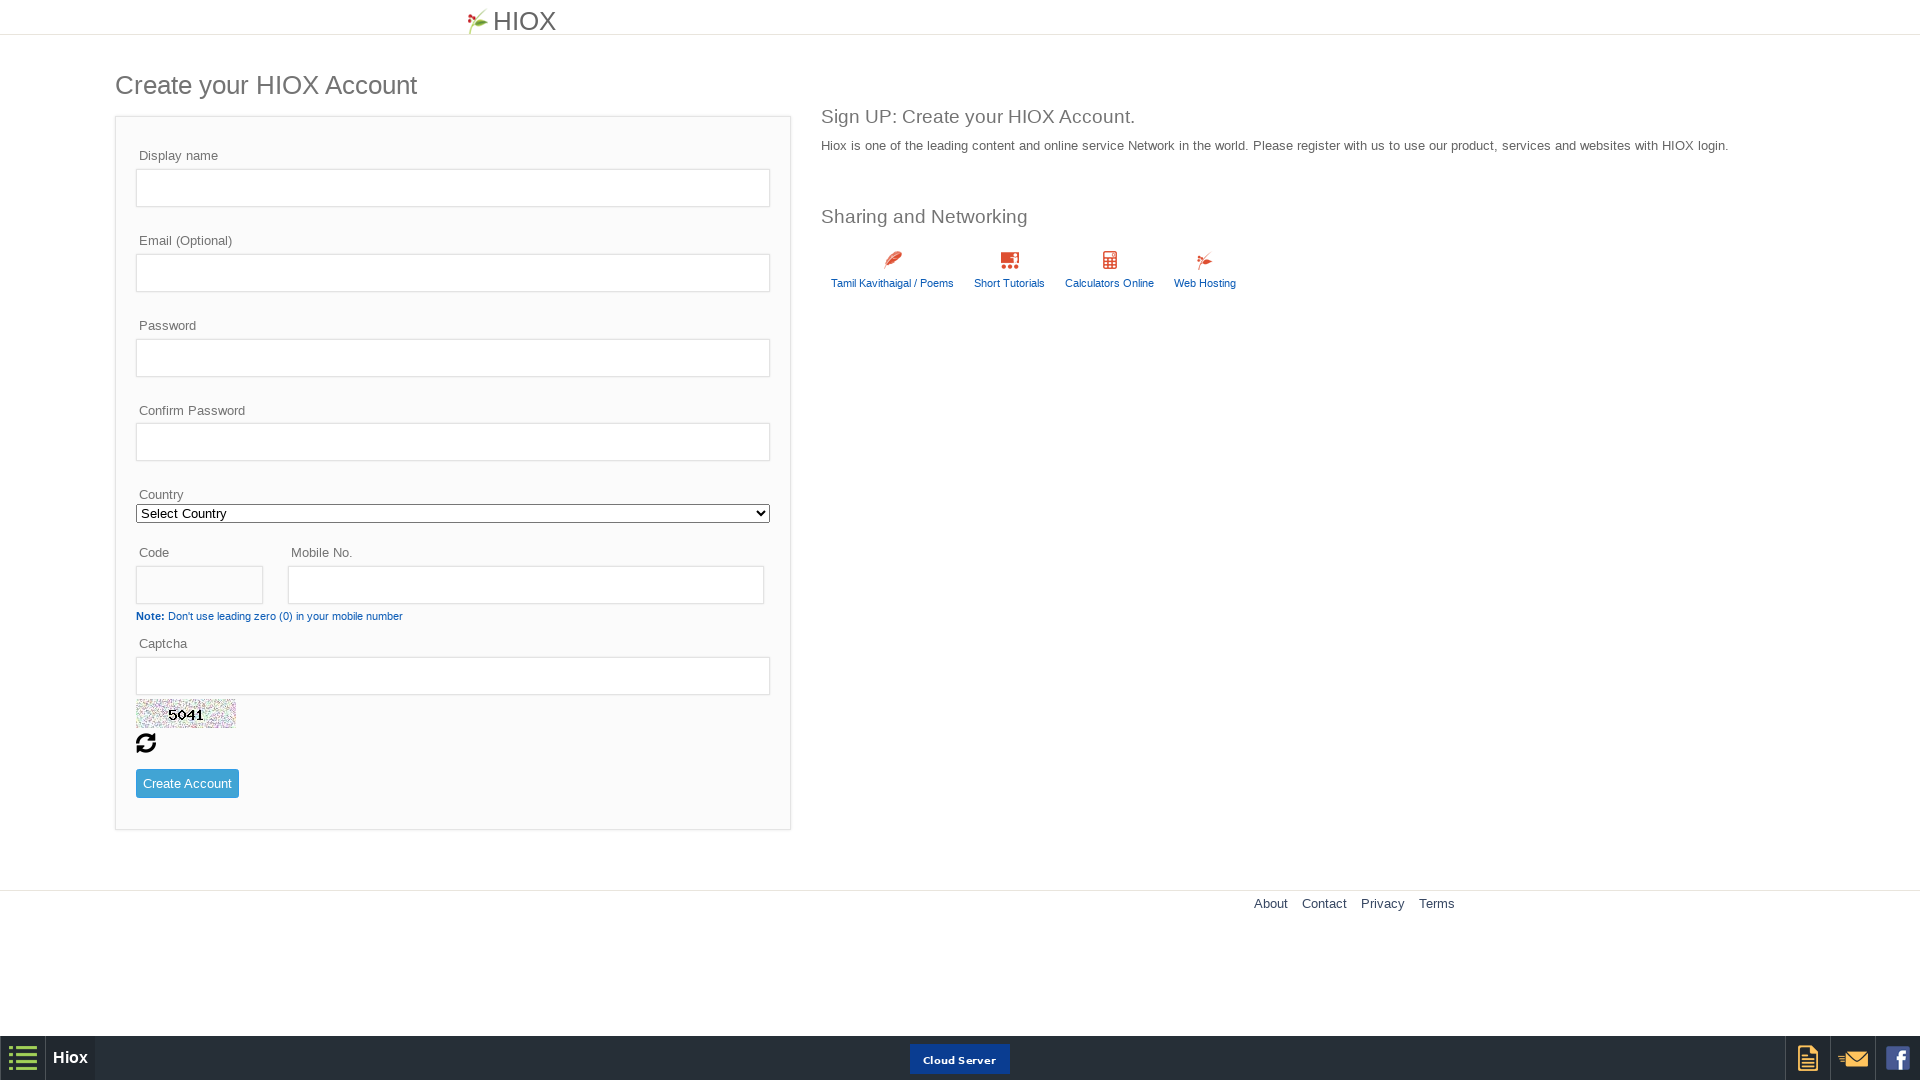

Waited for page to fully load (domcontentloaded)
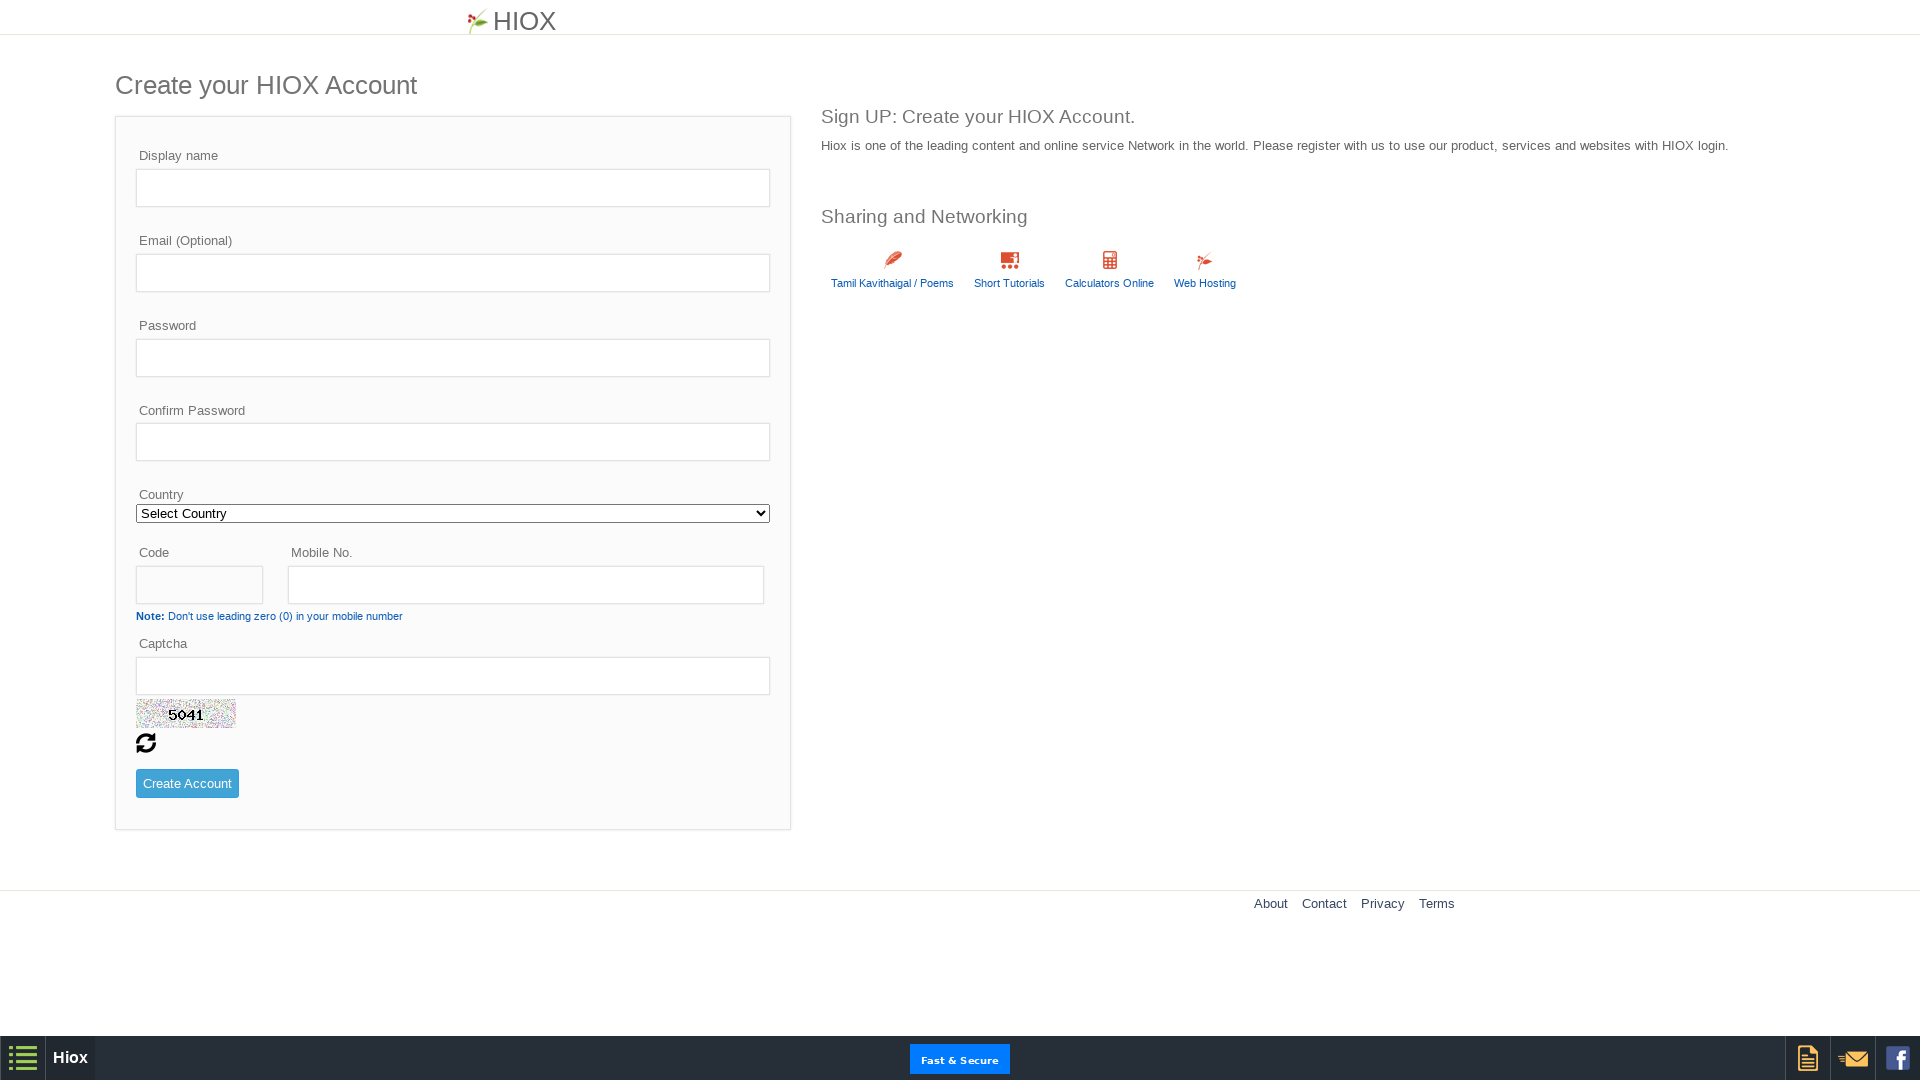

Verified page has loaded by checking page title
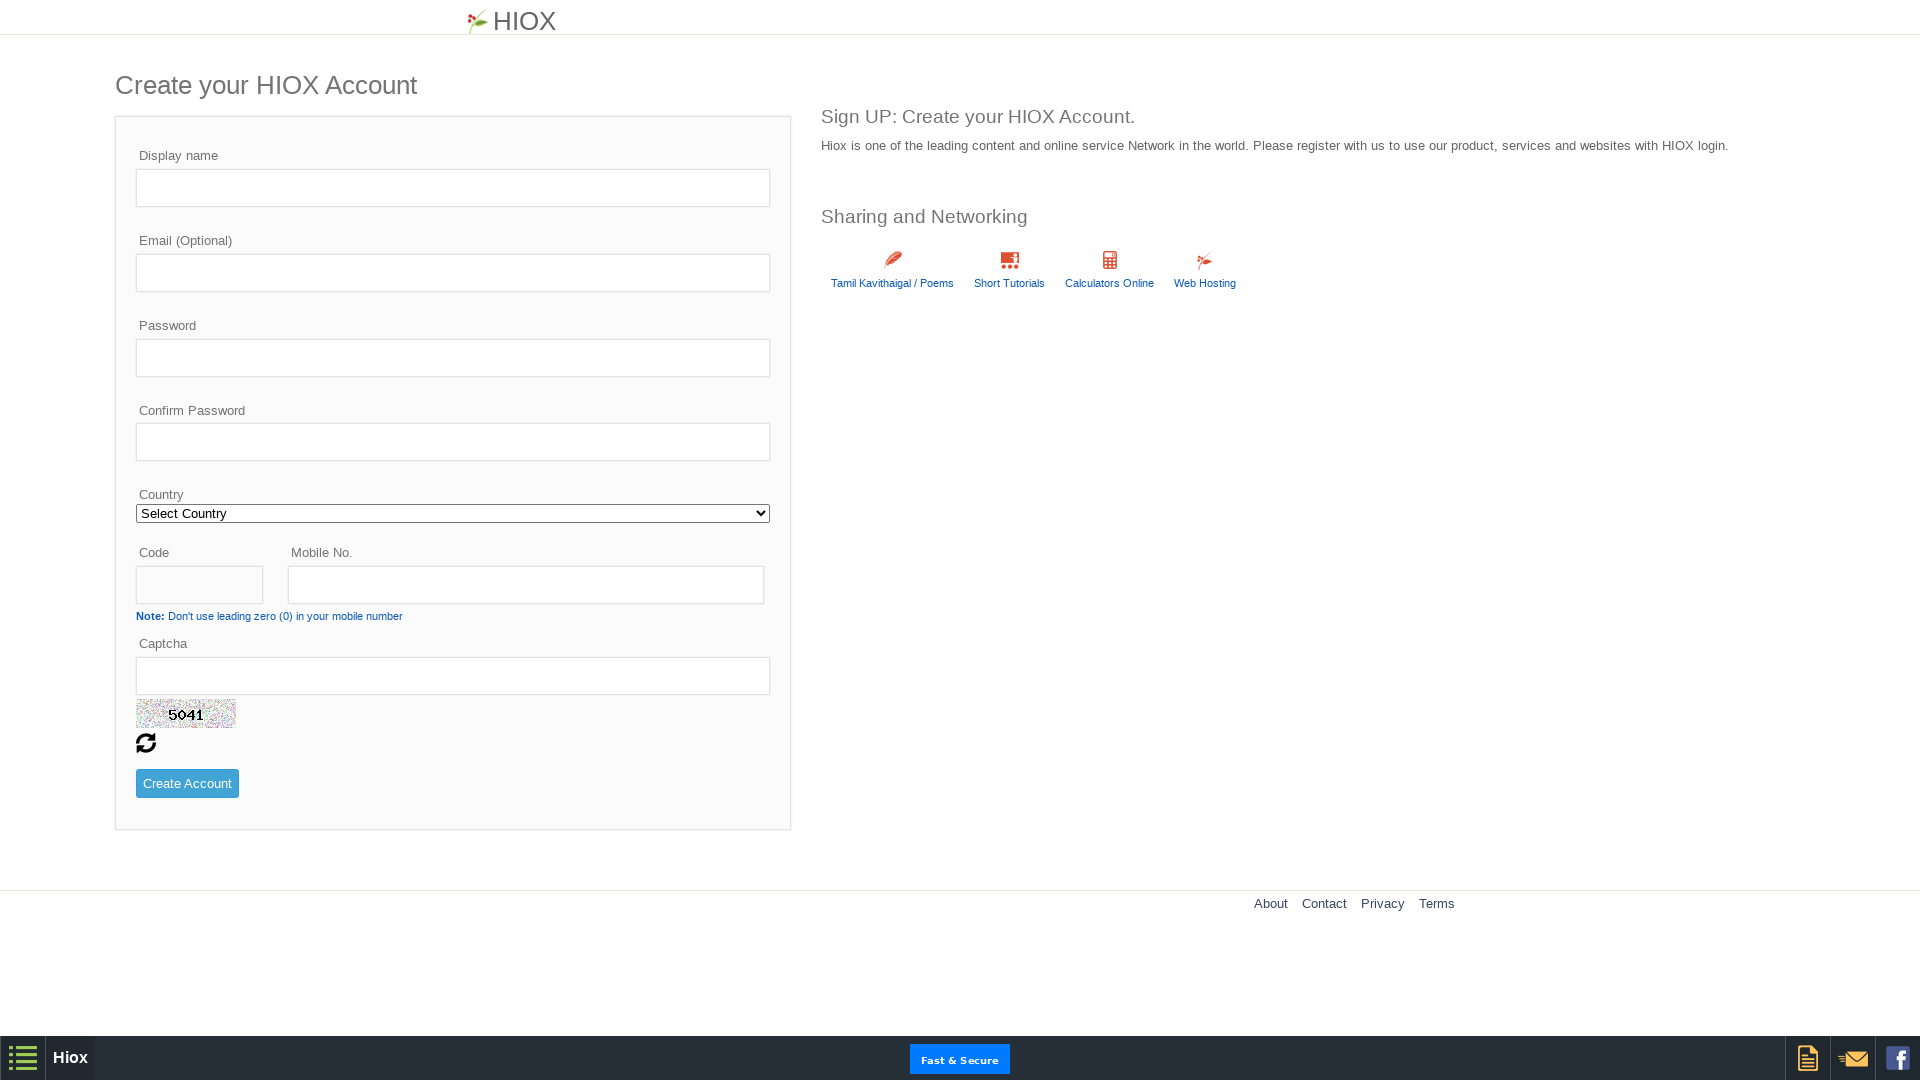

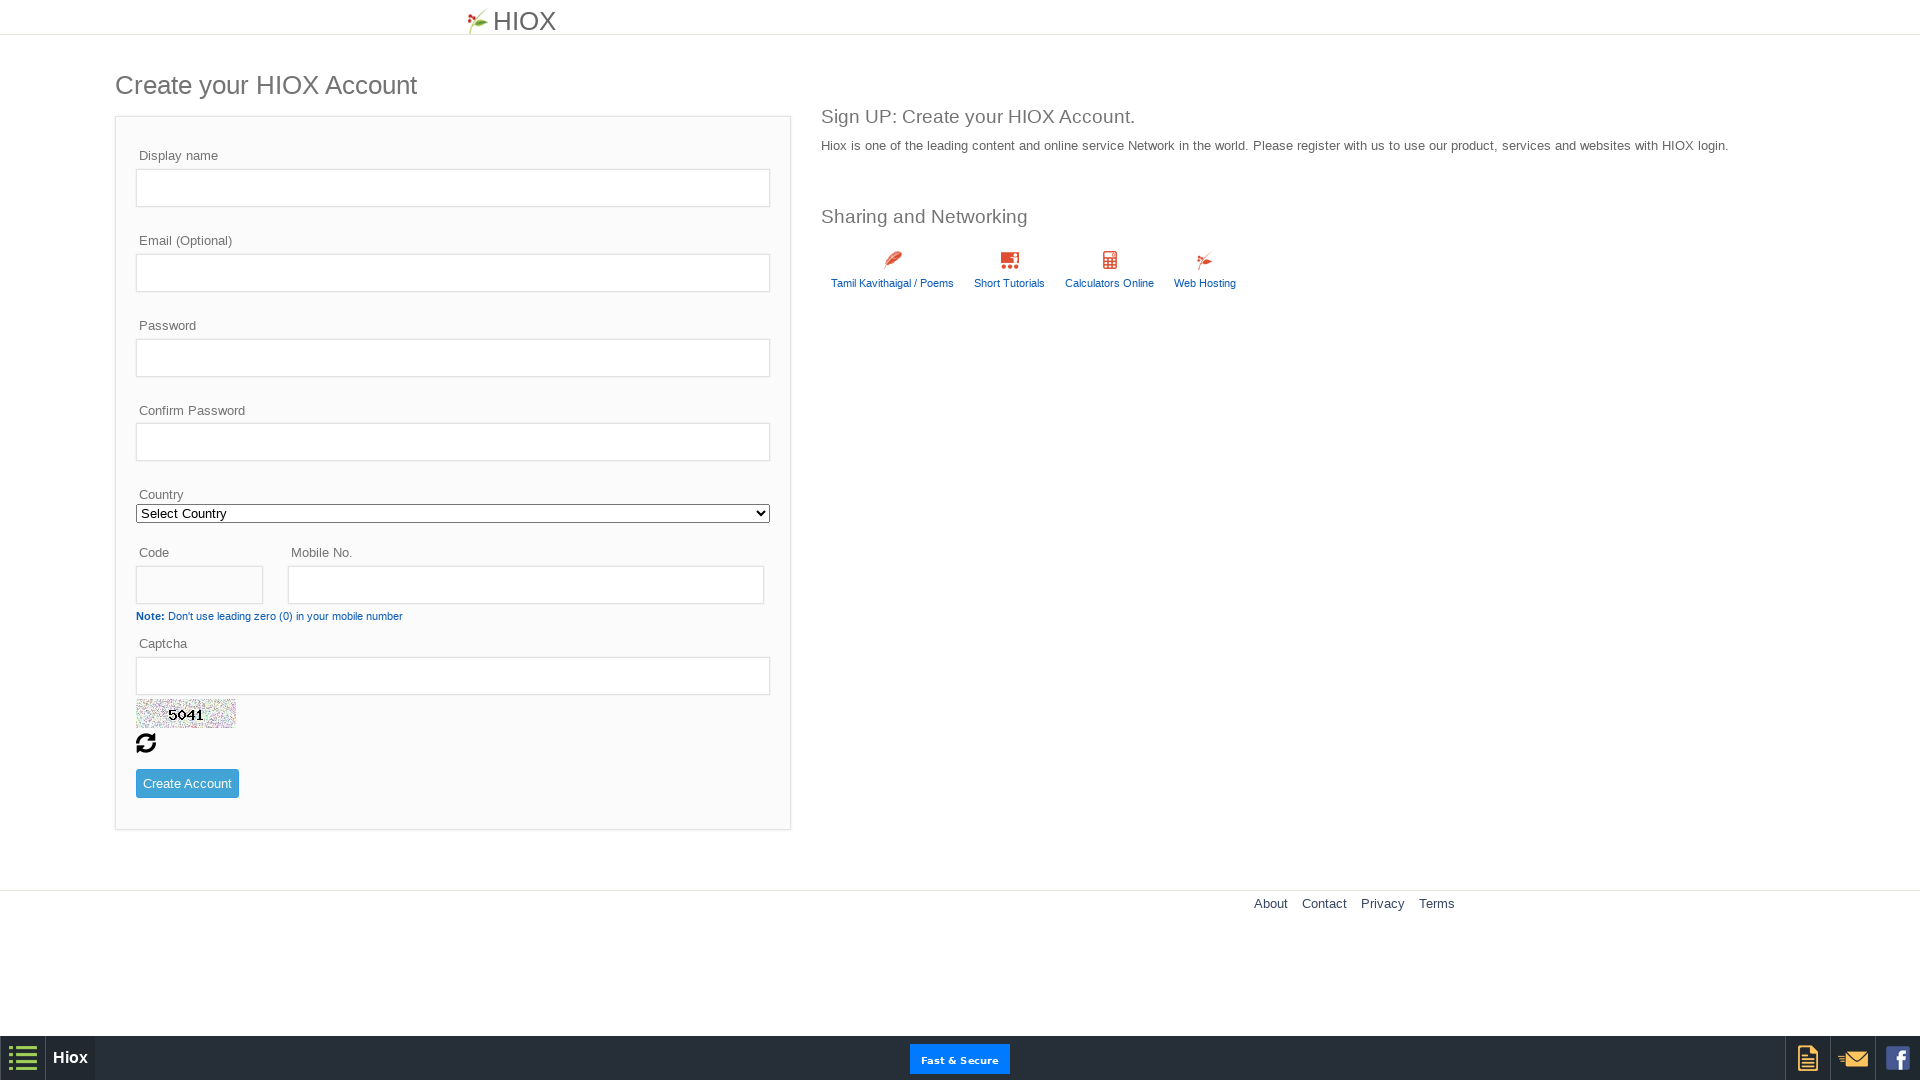